Tests drag and drop functionality on jQuery UI demo page by dragging an element and dropping it onto a target area

Starting URL: https://jqueryui.com/droppable/

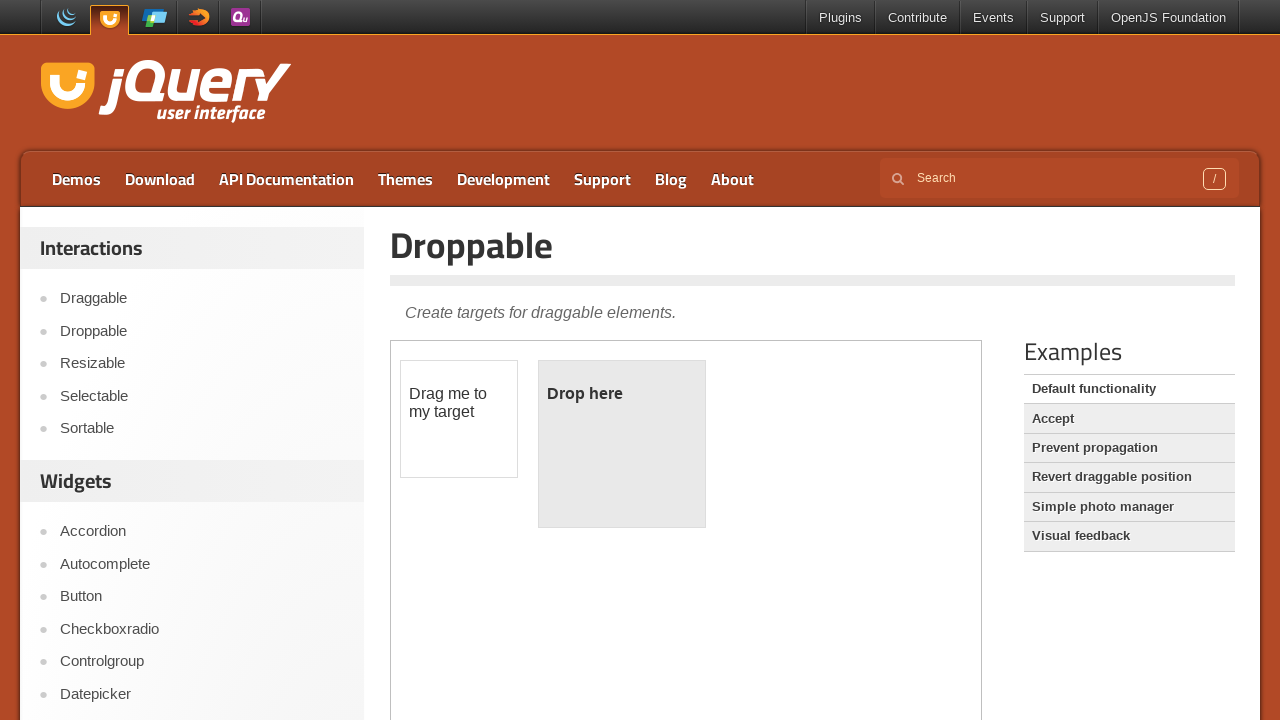

Located the demo iframe
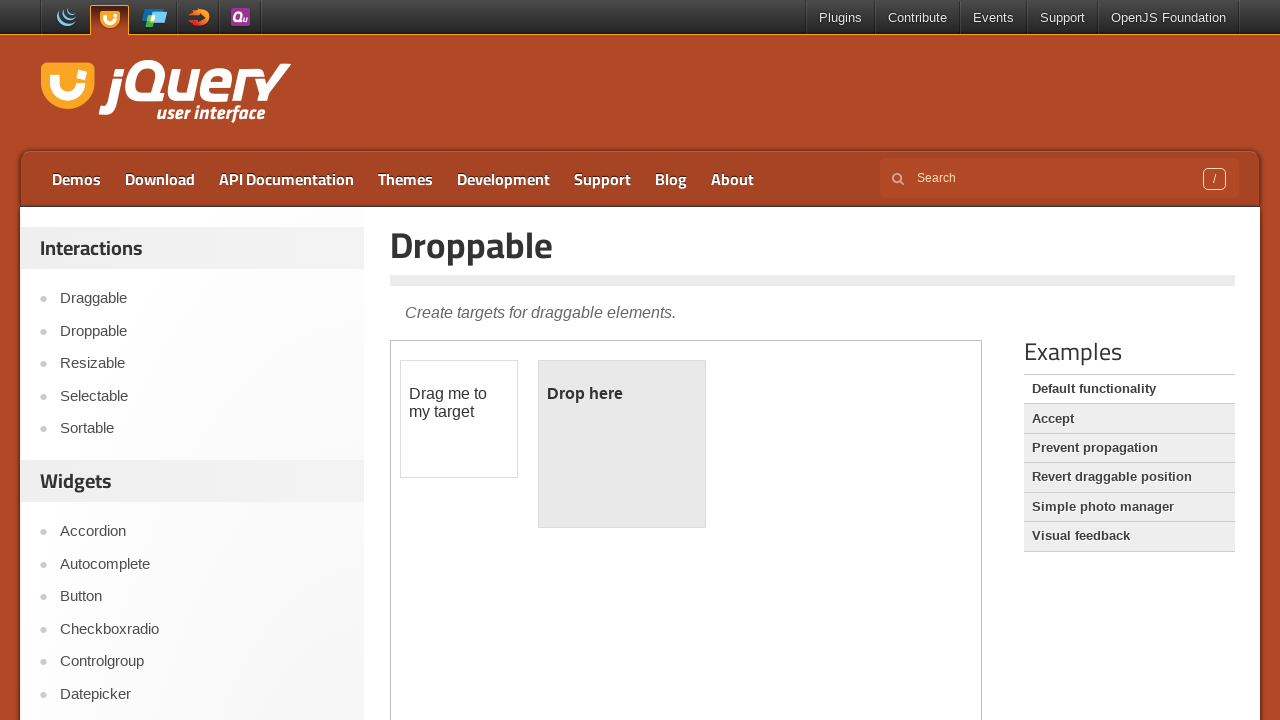

Located the draggable element
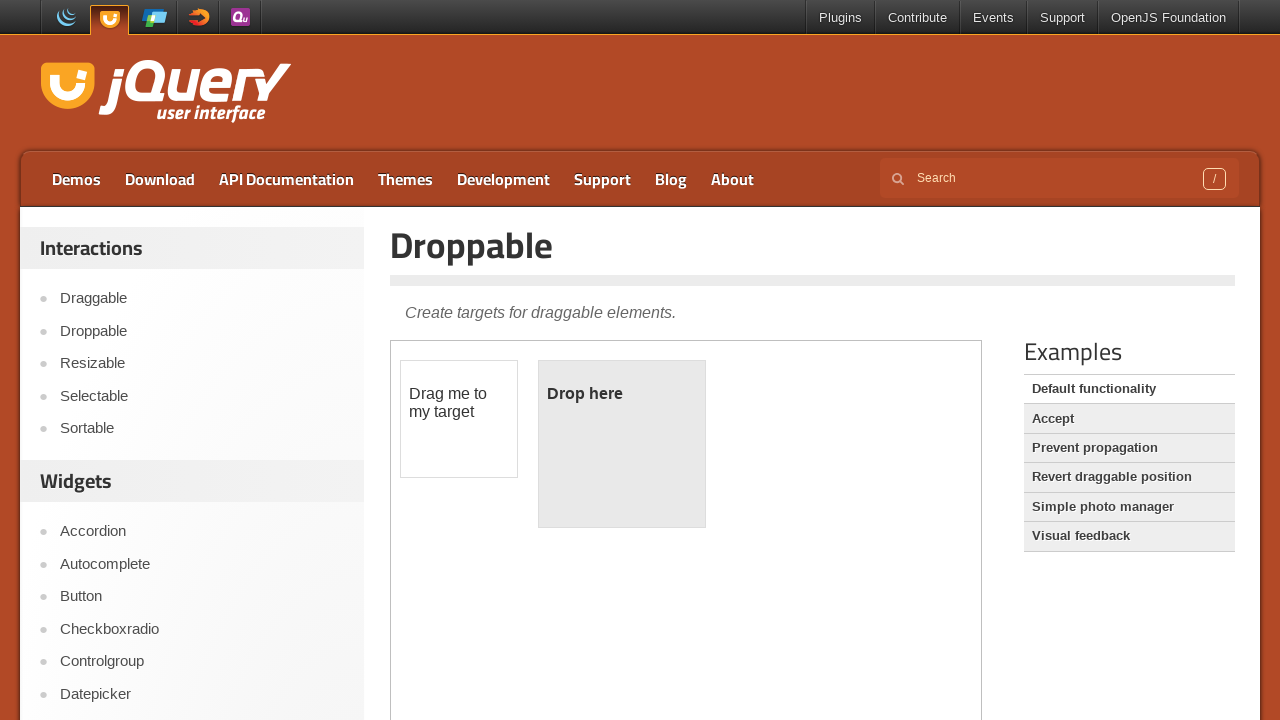

Located the droppable target element
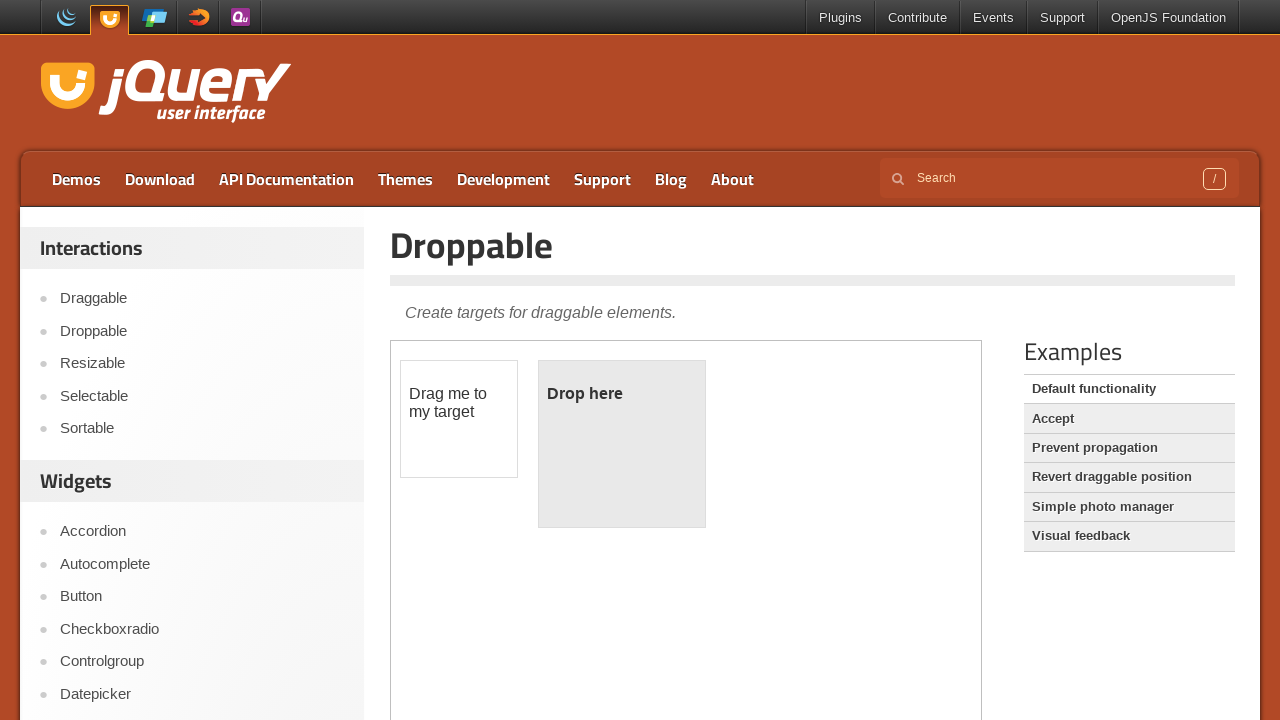

Dragged element to drop target and completed drop action at (622, 444)
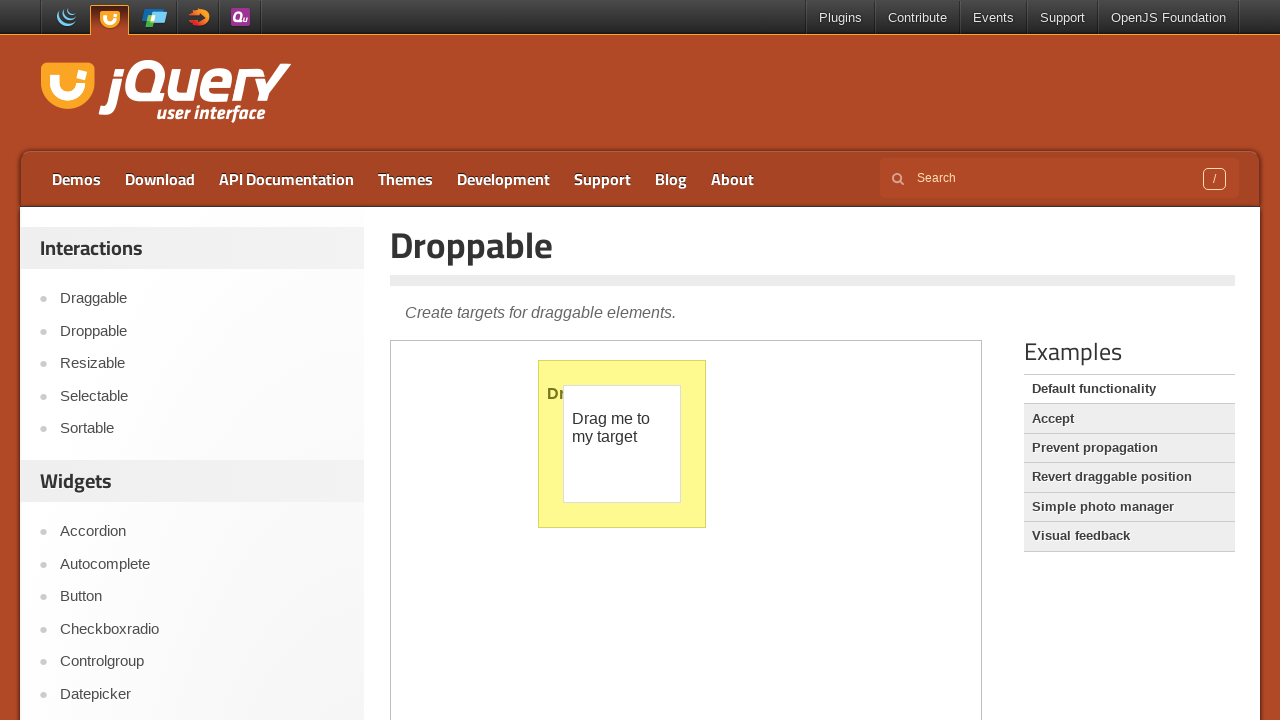

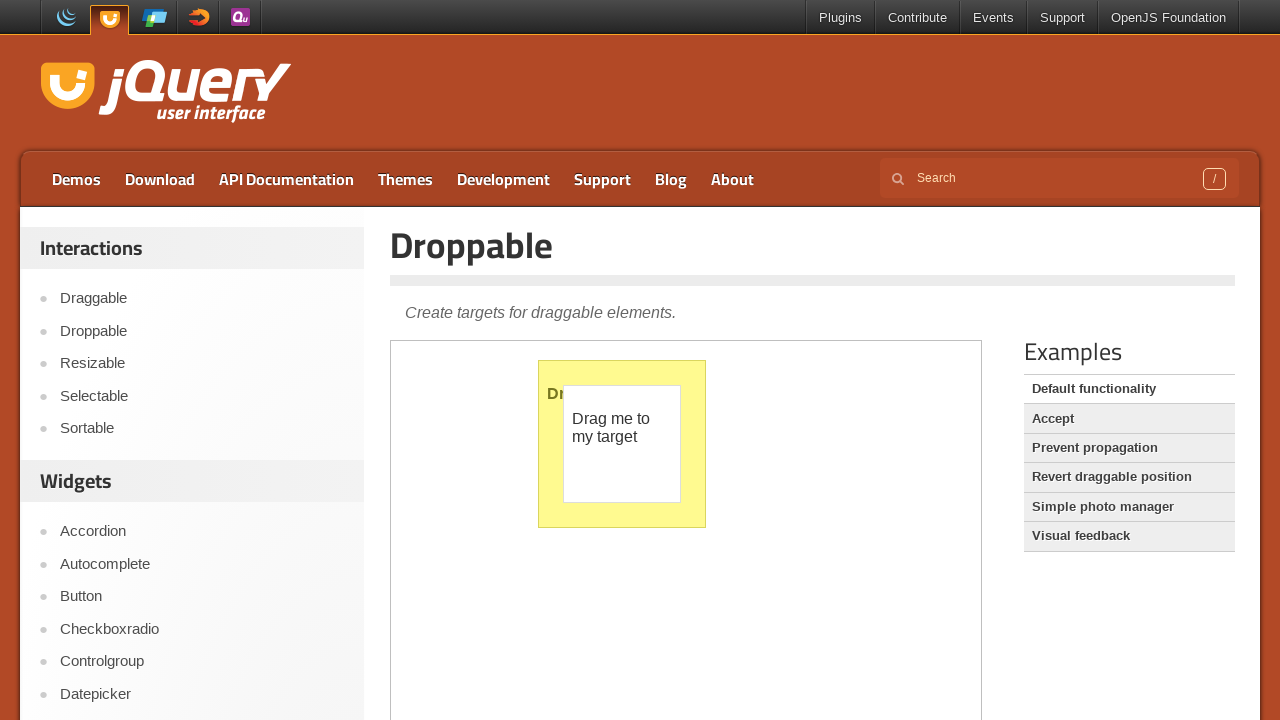